Tests keyboard actions by typing text in uppercase into a first name field using shift key modifiers

Starting URL: https://awesomeqa.com/practice.html

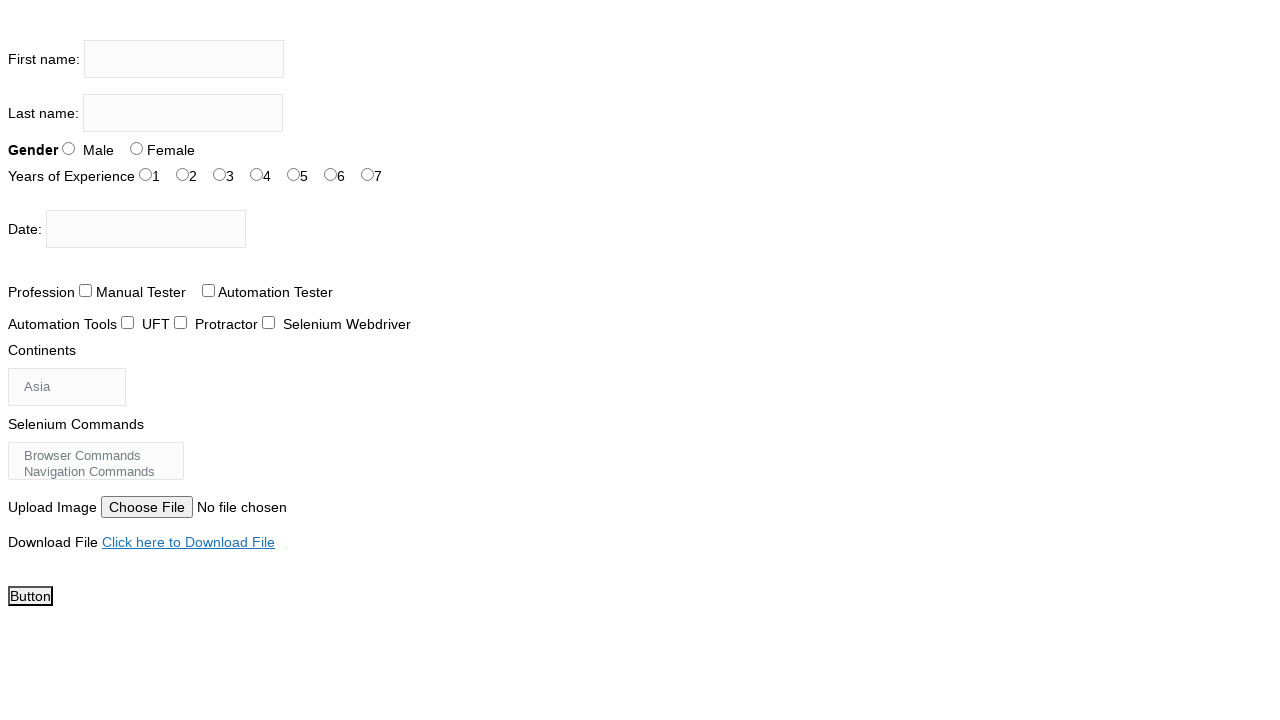

Pressed Shift+T in first name field on input[name='firstname']
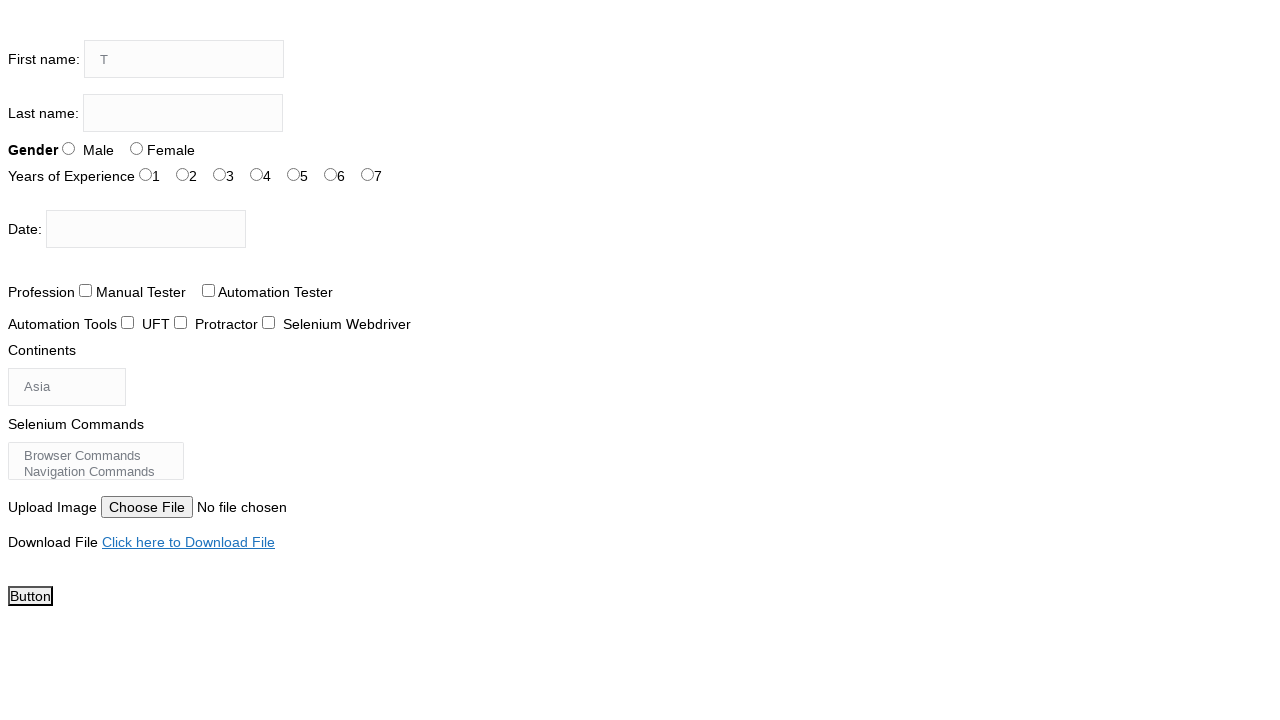

Pressed Shift+H in first name field on input[name='firstname']
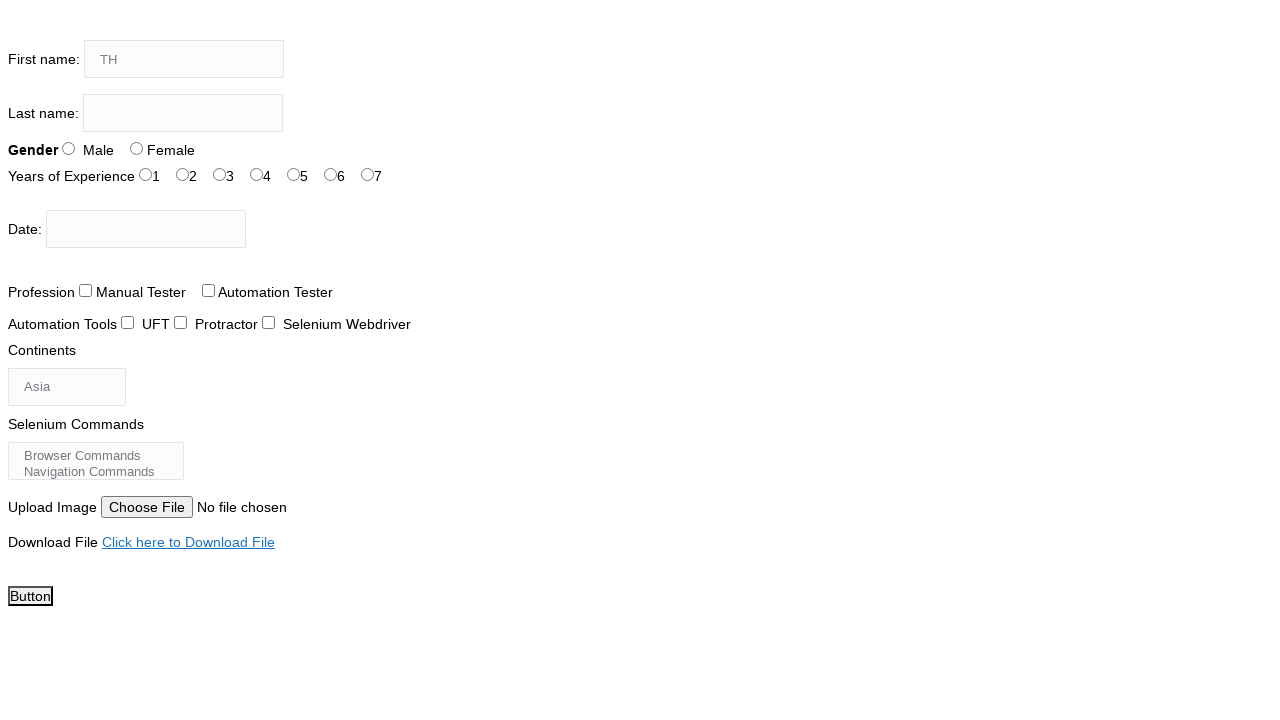

Pressed Shift+E in first name field on input[name='firstname']
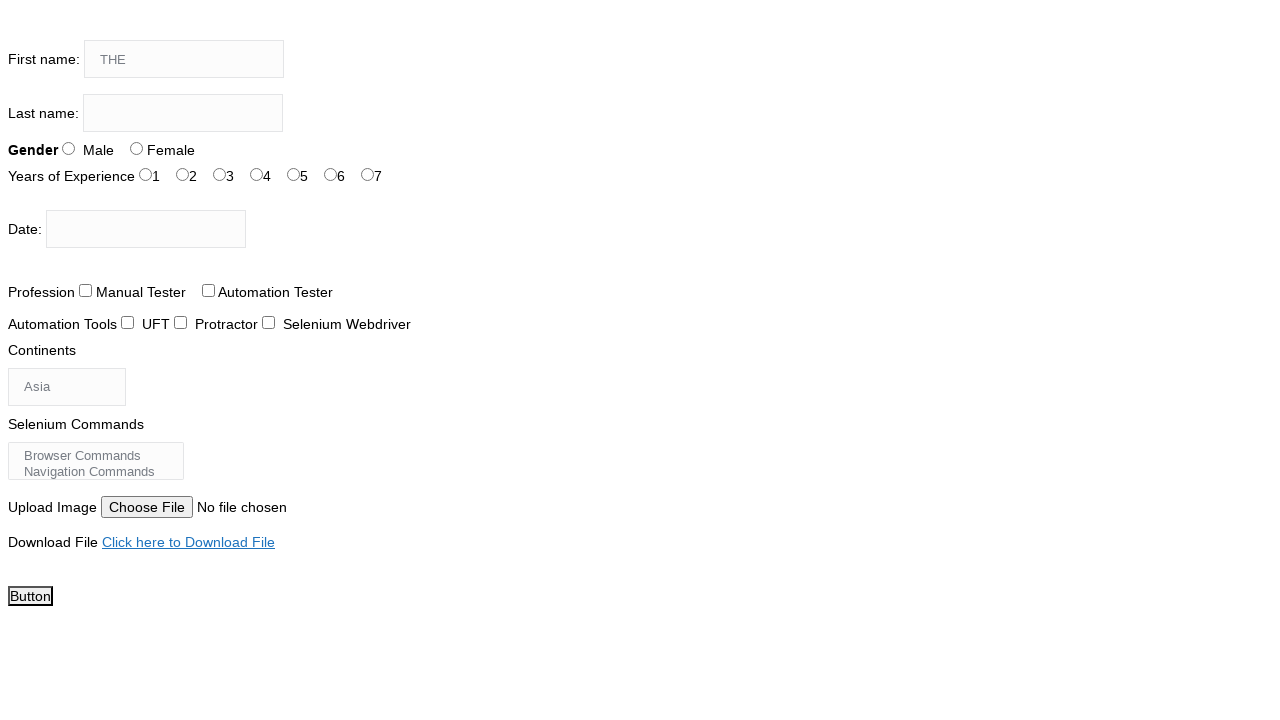

Pressed Shift+Space in first name field on input[name='firstname']
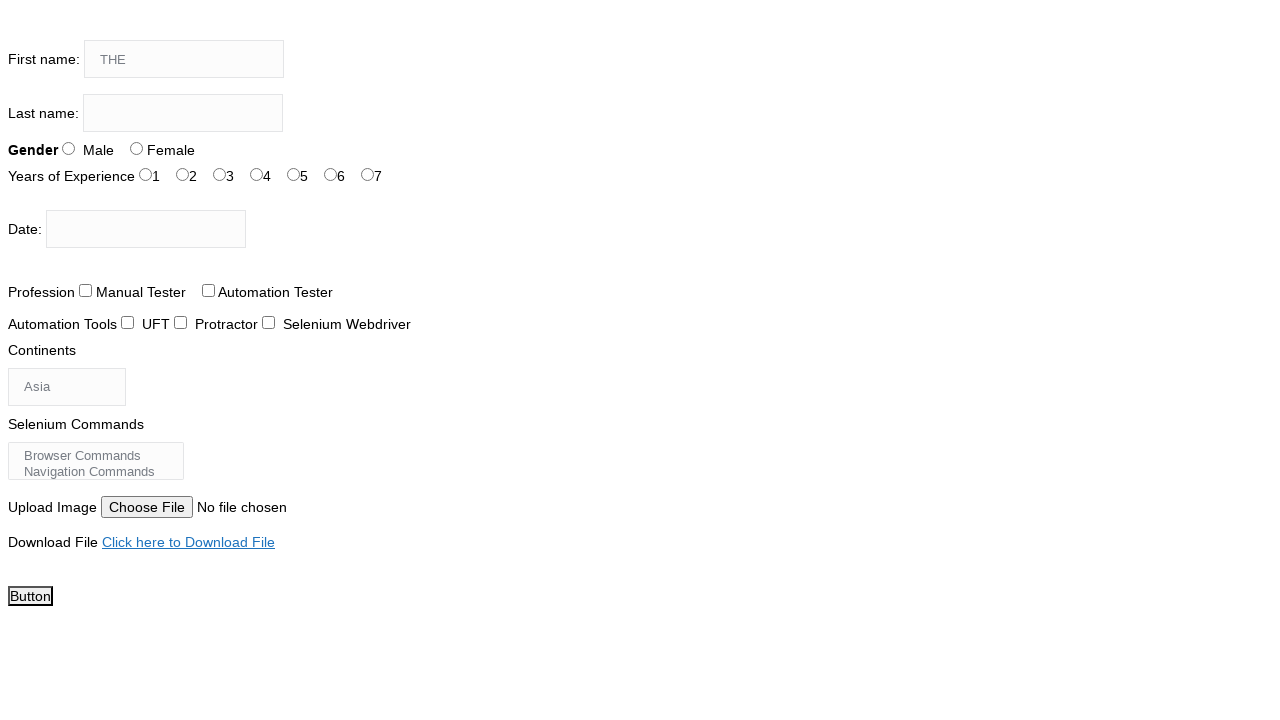

Pressed Shift+T in first name field on input[name='firstname']
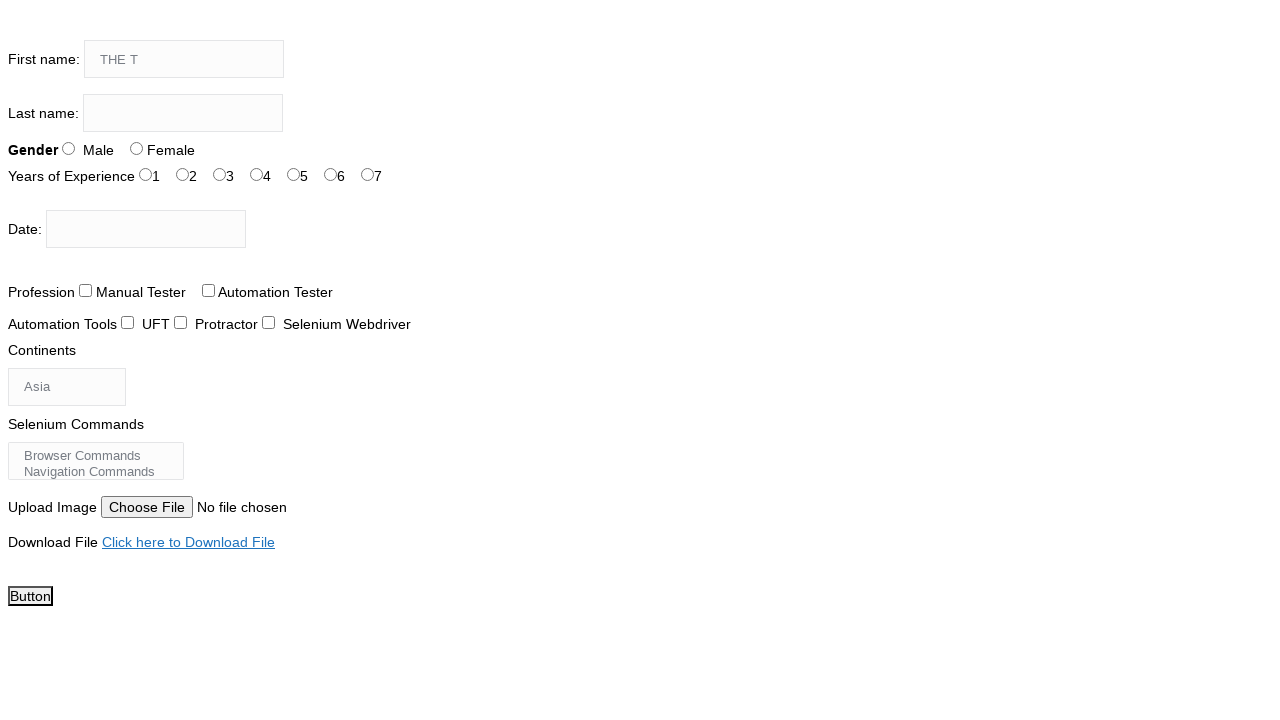

Pressed Shift+E in first name field on input[name='firstname']
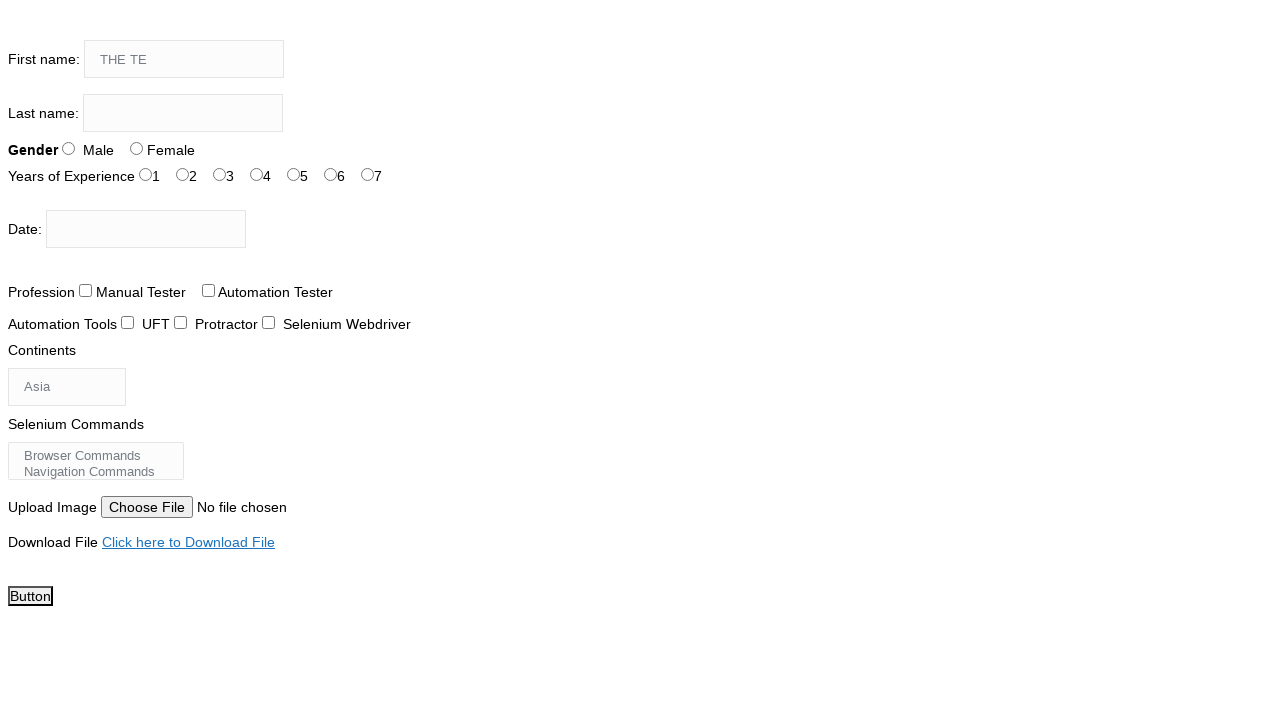

Pressed Shift+S in first name field on input[name='firstname']
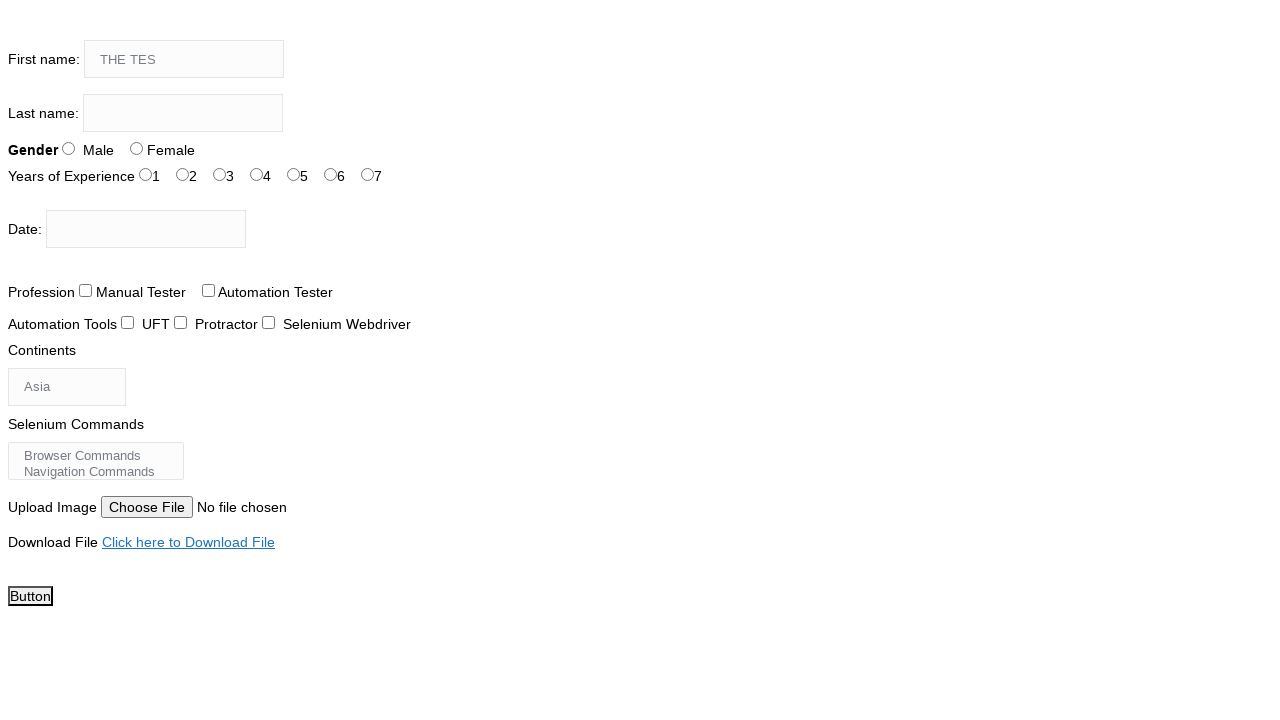

Pressed Shift+T in first name field on input[name='firstname']
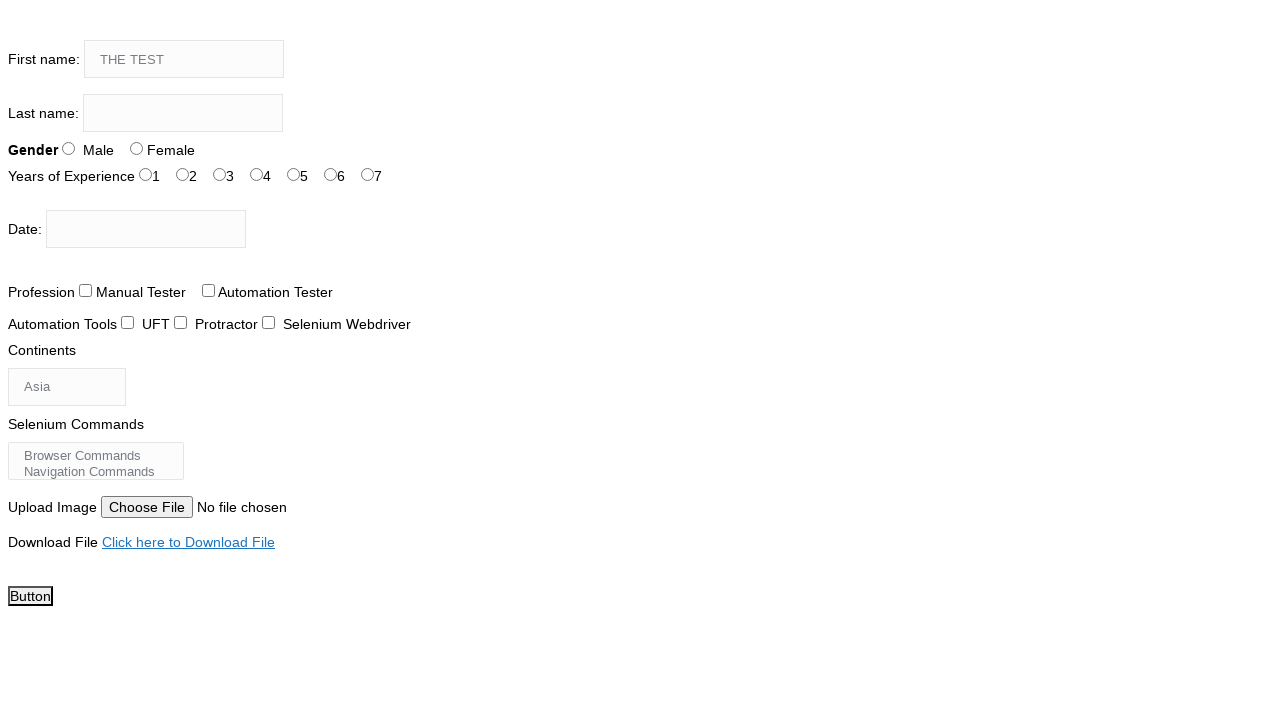

Pressed Shift+I in first name field on input[name='firstname']
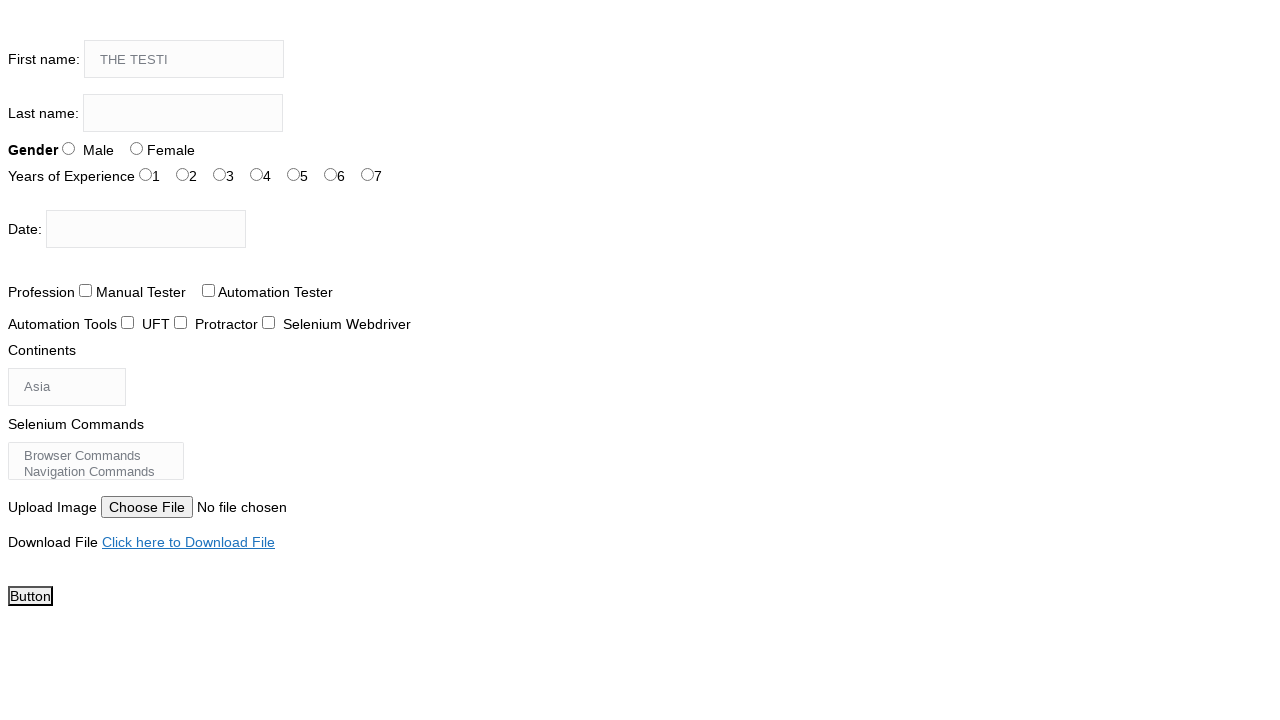

Pressed Shift+N in first name field on input[name='firstname']
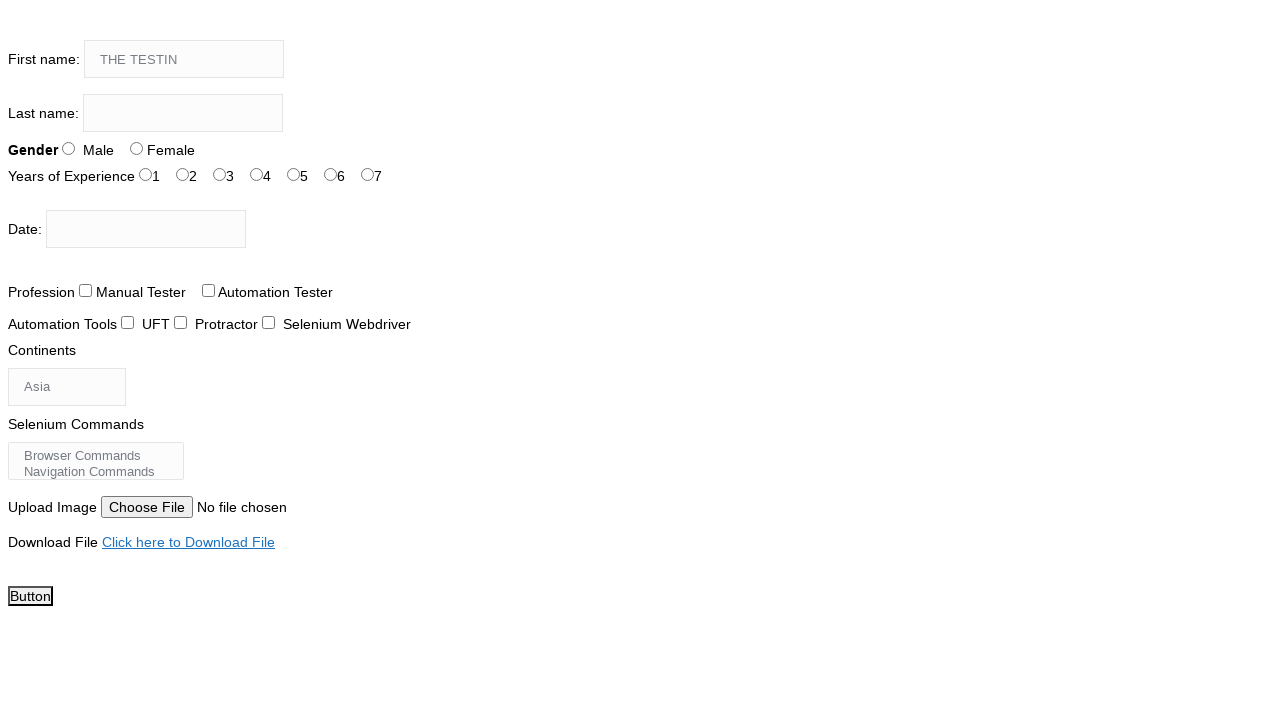

Pressed Shift+G in first name field on input[name='firstname']
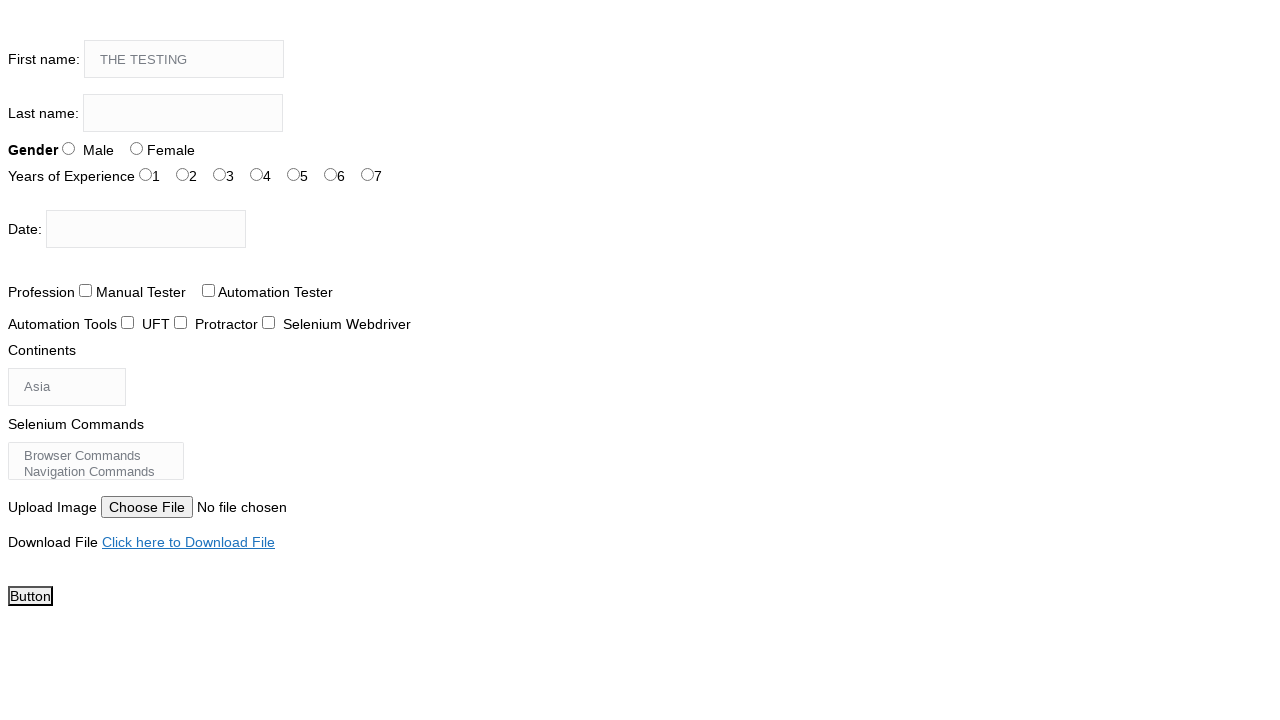

Pressed Shift+Space in first name field on input[name='firstname']
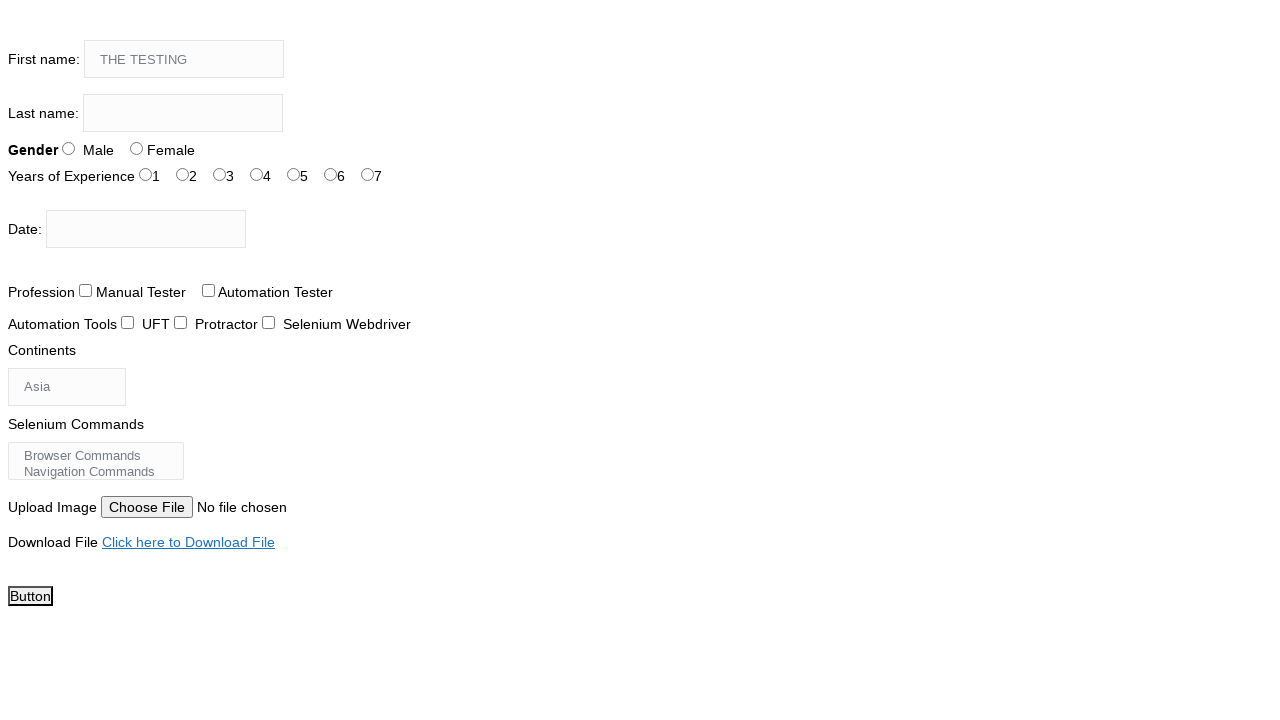

Pressed Shift+A in first name field on input[name='firstname']
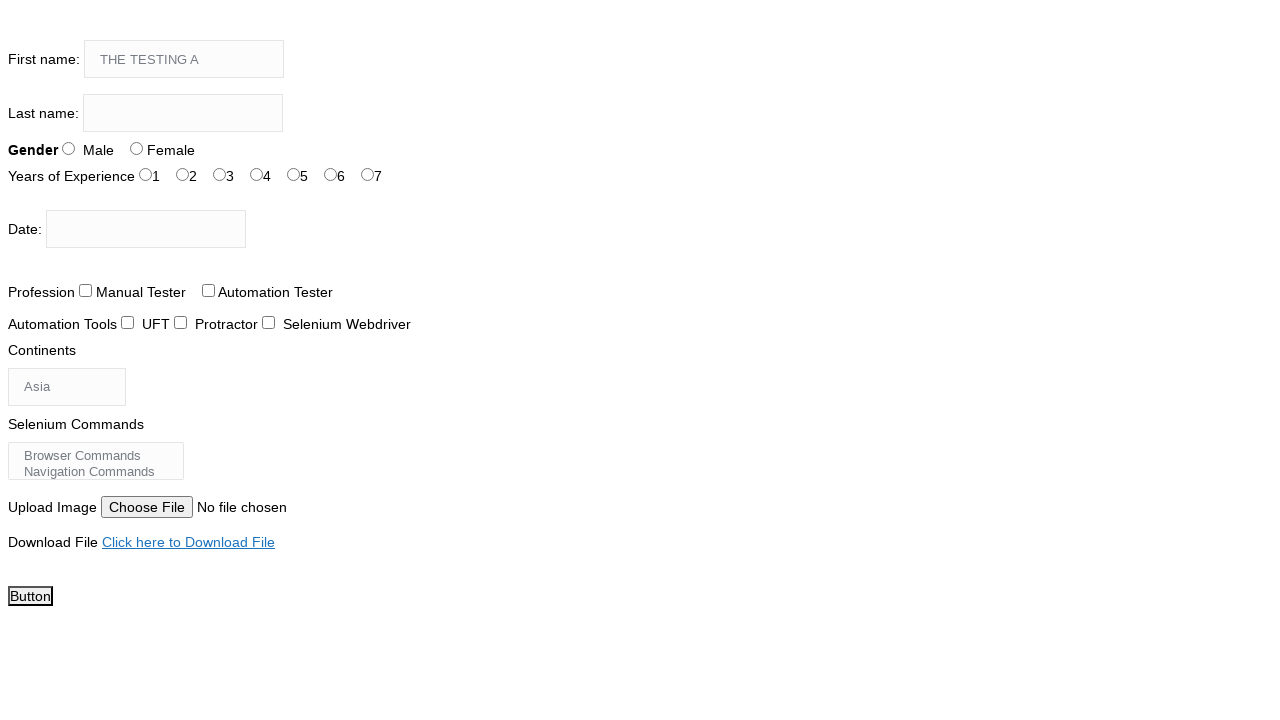

Pressed Shift+C in first name field on input[name='firstname']
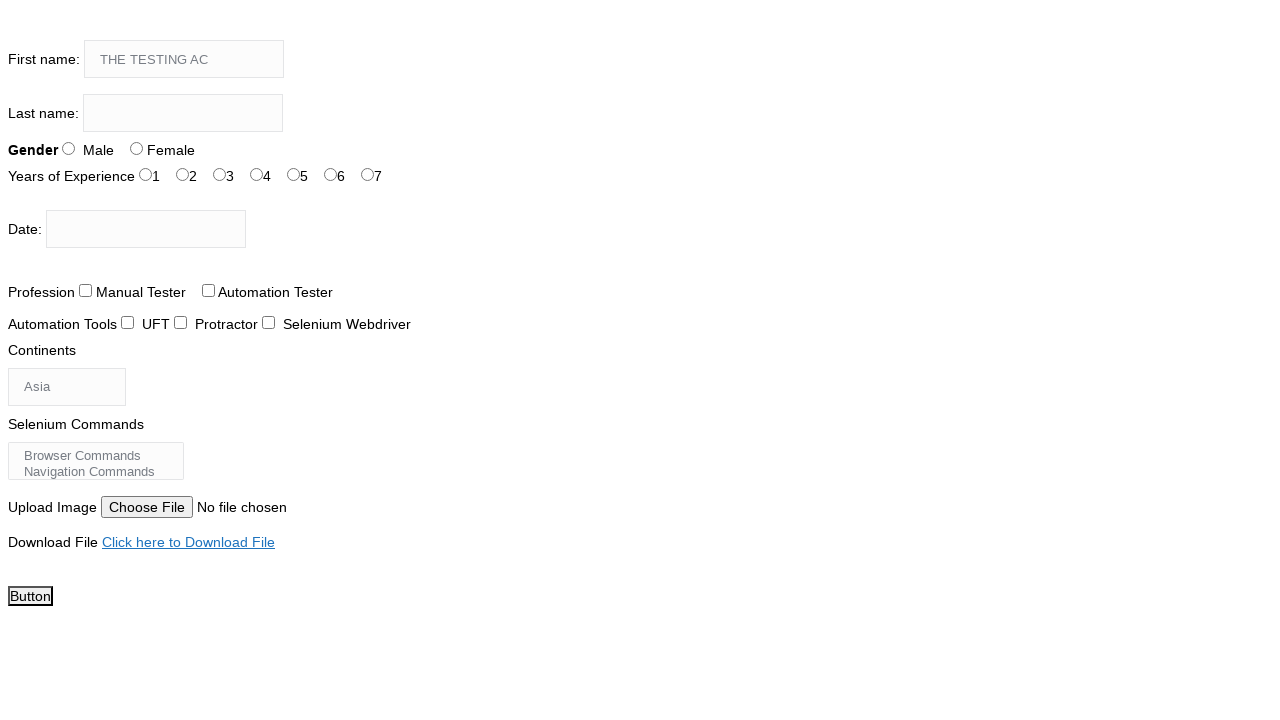

Pressed Shift+A in first name field on input[name='firstname']
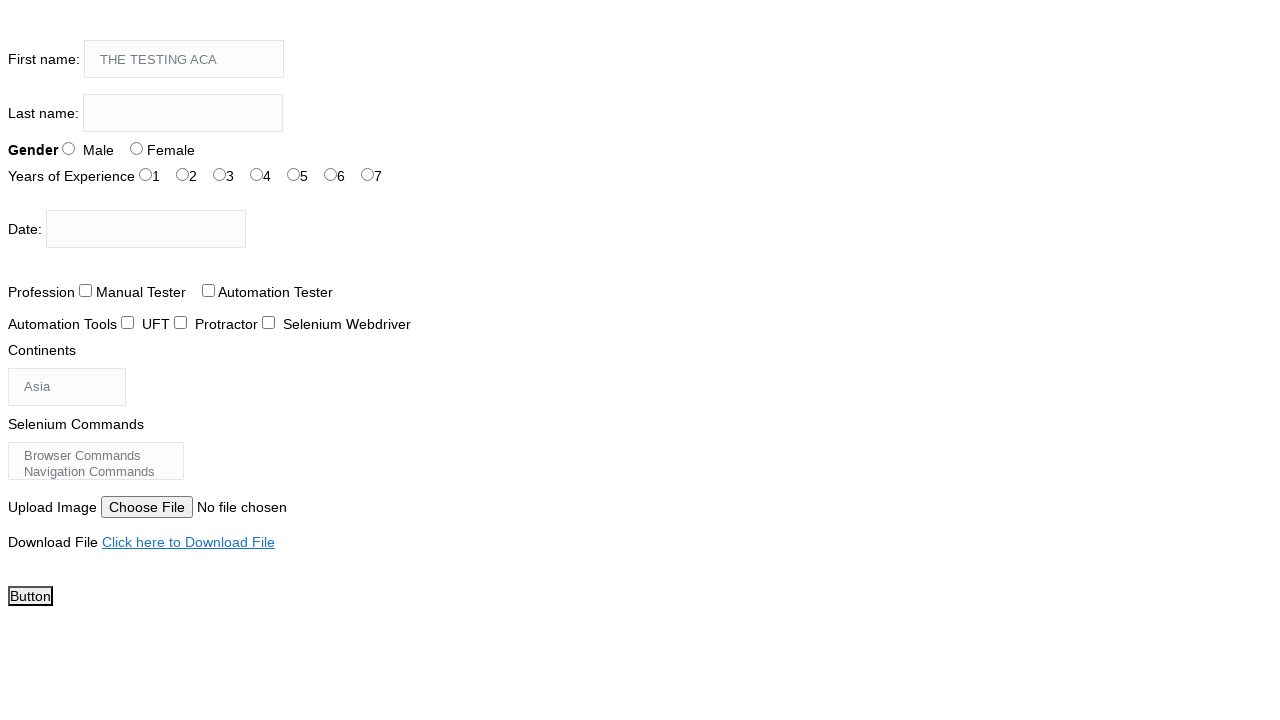

Pressed Shift+D in first name field on input[name='firstname']
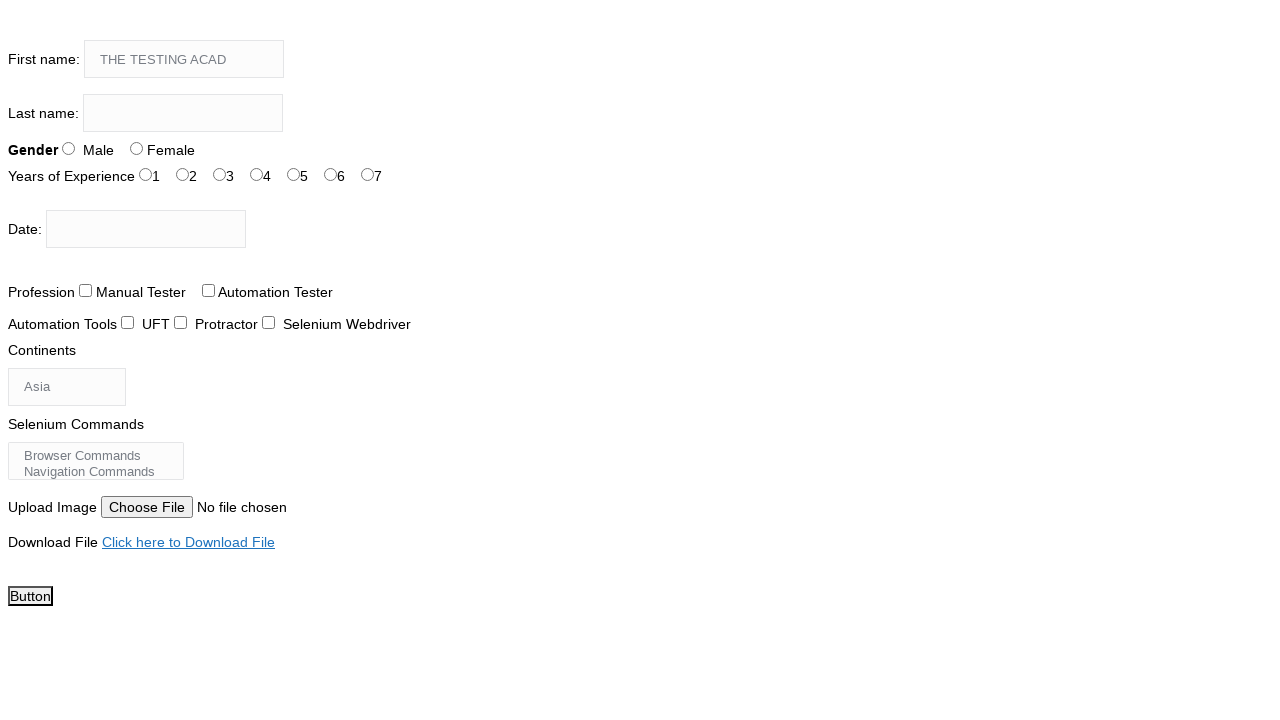

Pressed Shift+E in first name field on input[name='firstname']
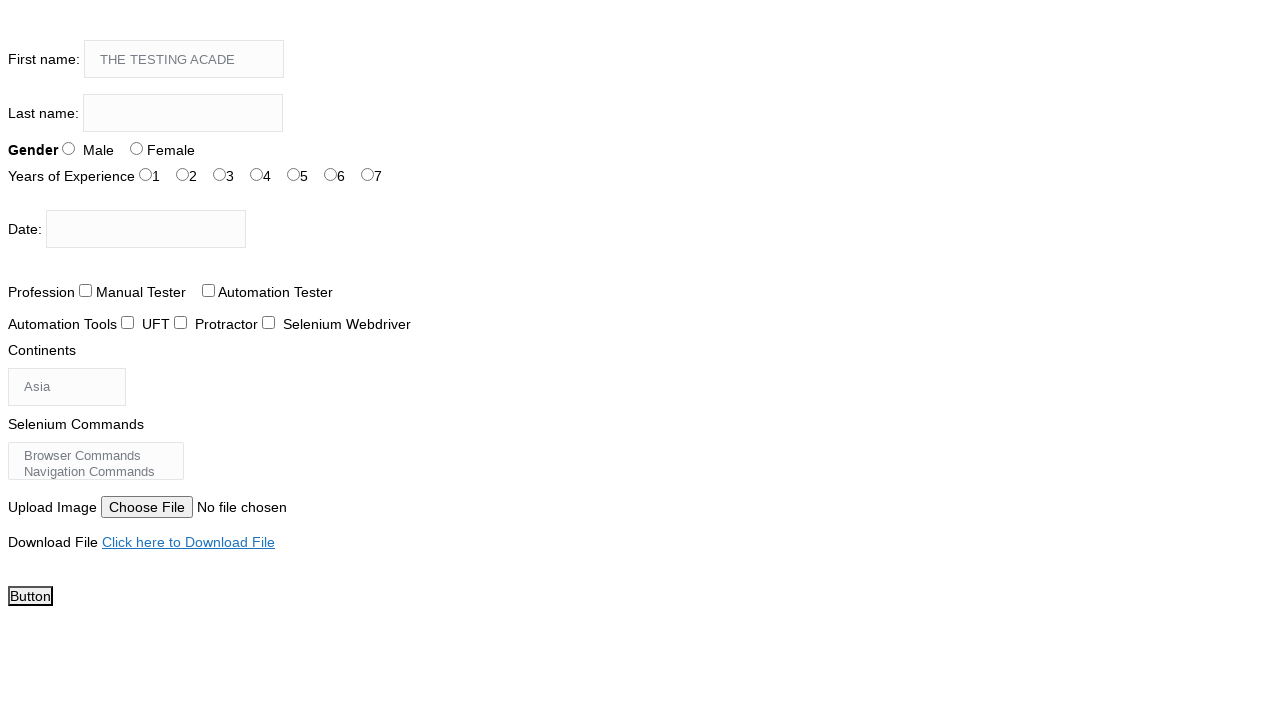

Pressed Shift+M in first name field on input[name='firstname']
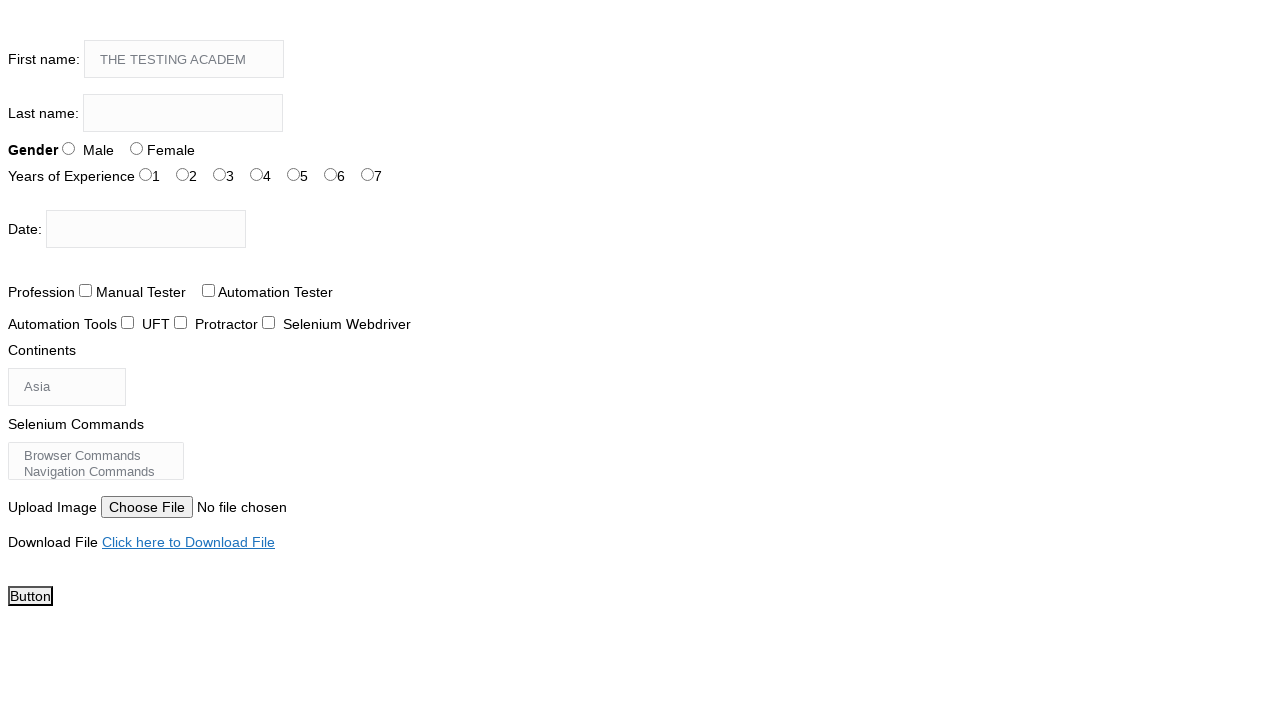

Pressed Shift+Y in first name field on input[name='firstname']
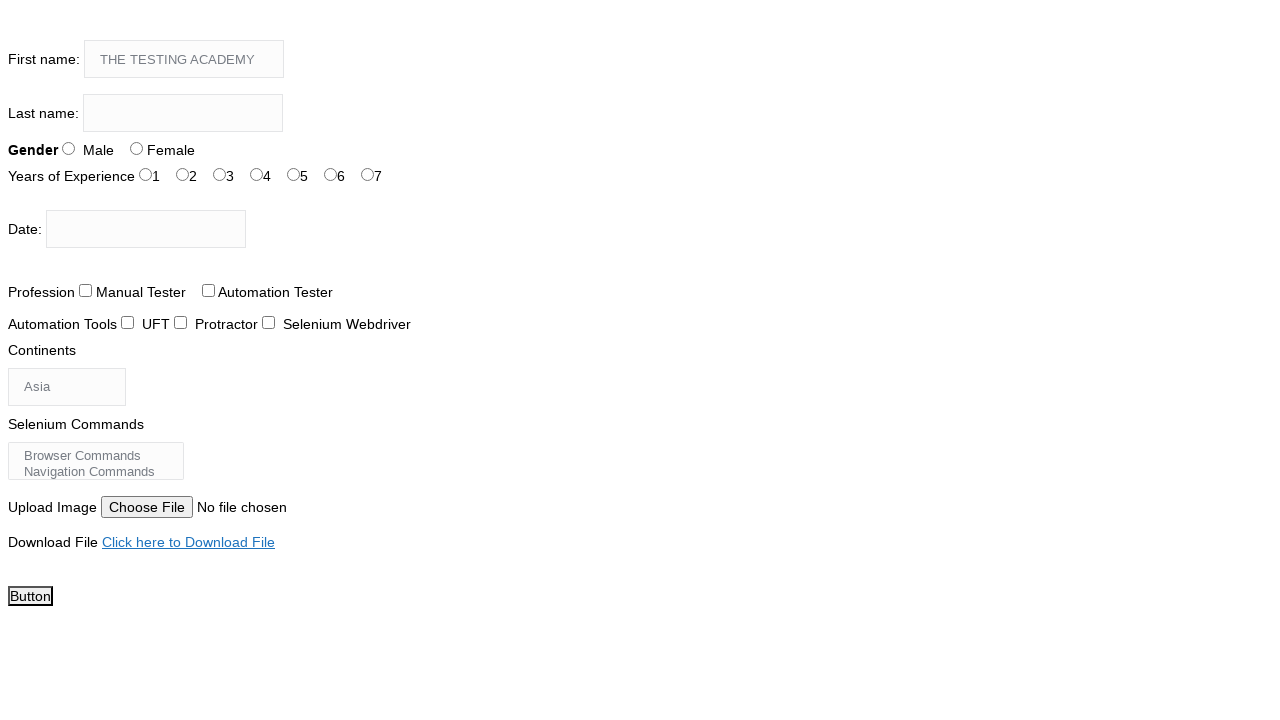

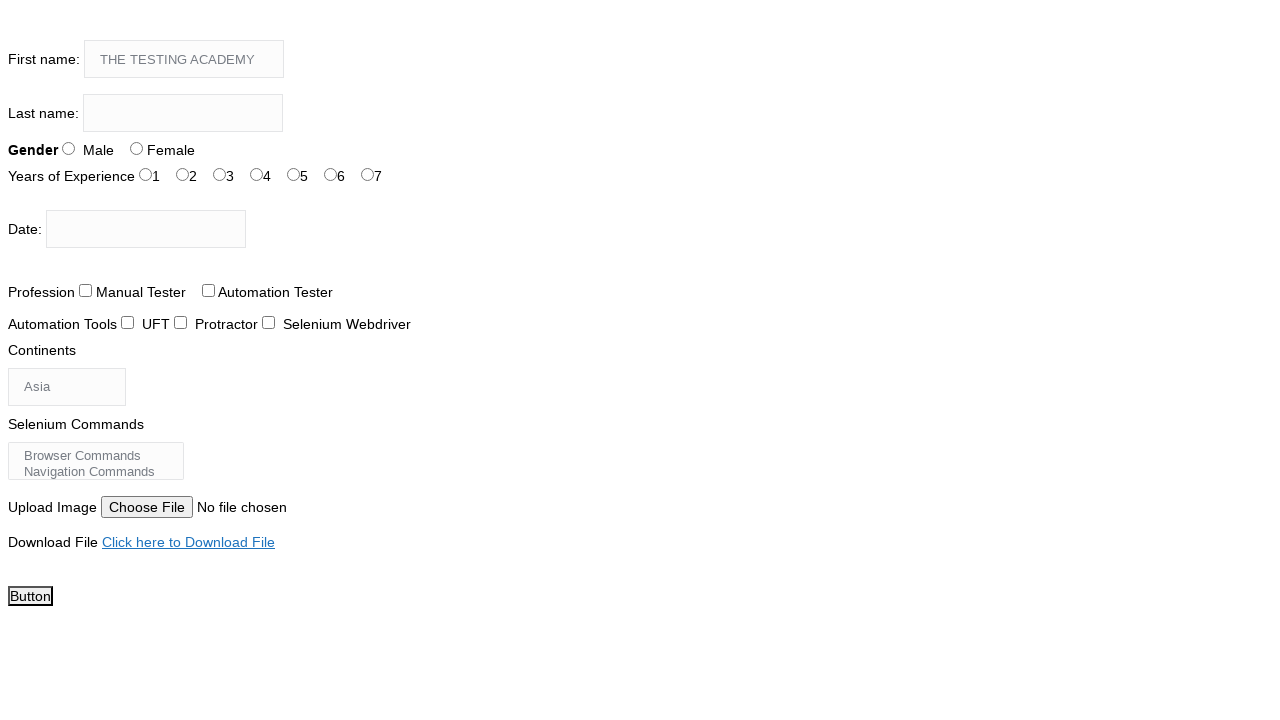